Tests canceling an edit operation using Escape key

Starting URL: http://todomvc.com/examples/typescript-angular/

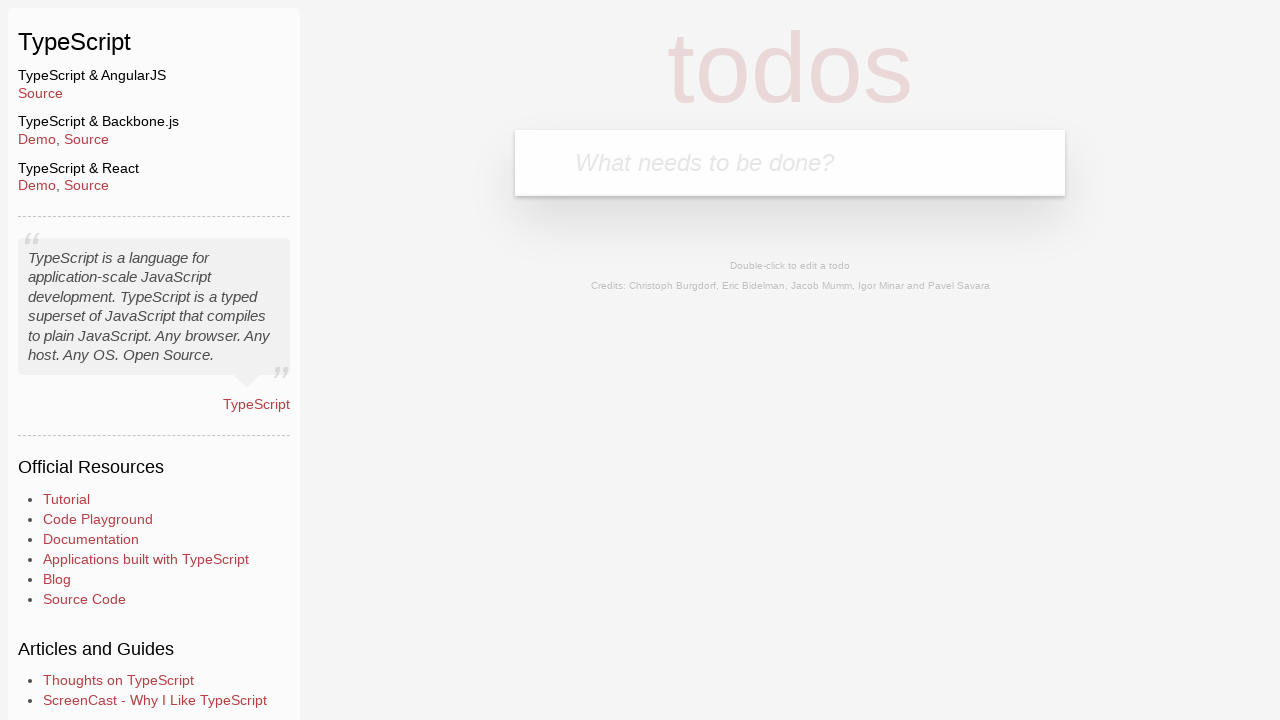

Filled todo input field with 'AtoВeEdit' on body > section > header > form > input
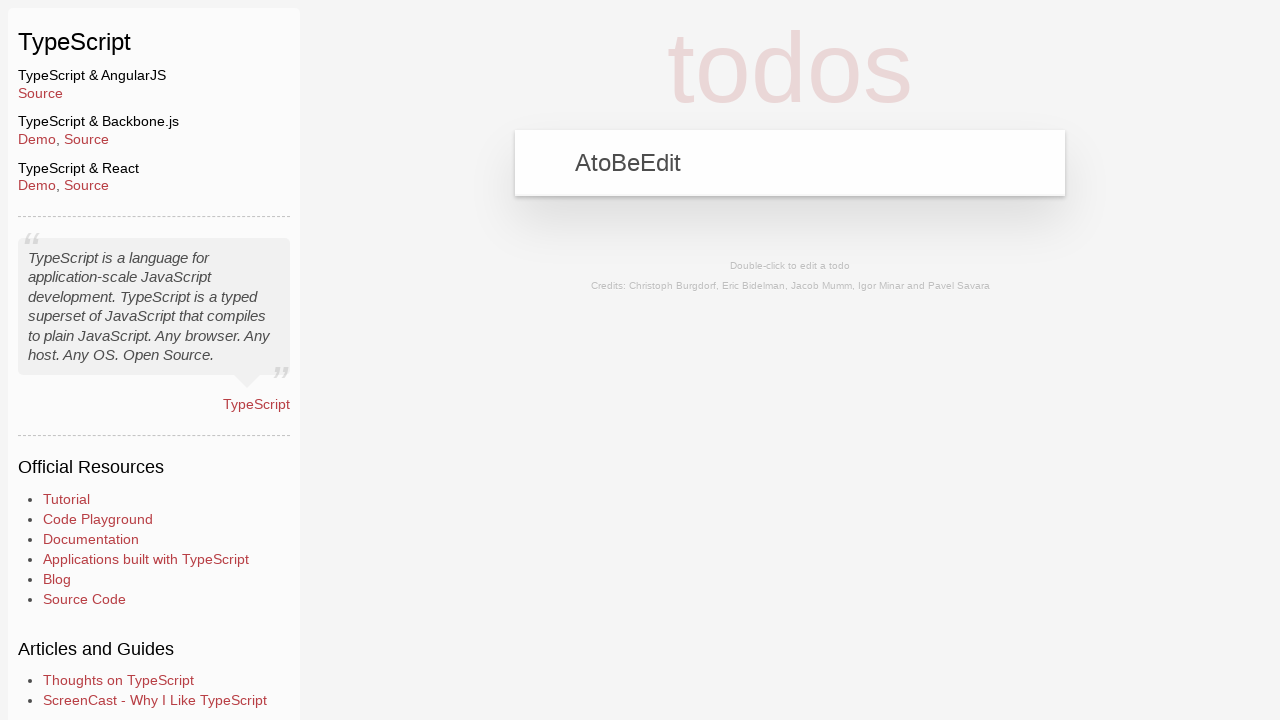

Pressed Enter to add the todo on body > section > header > form > input
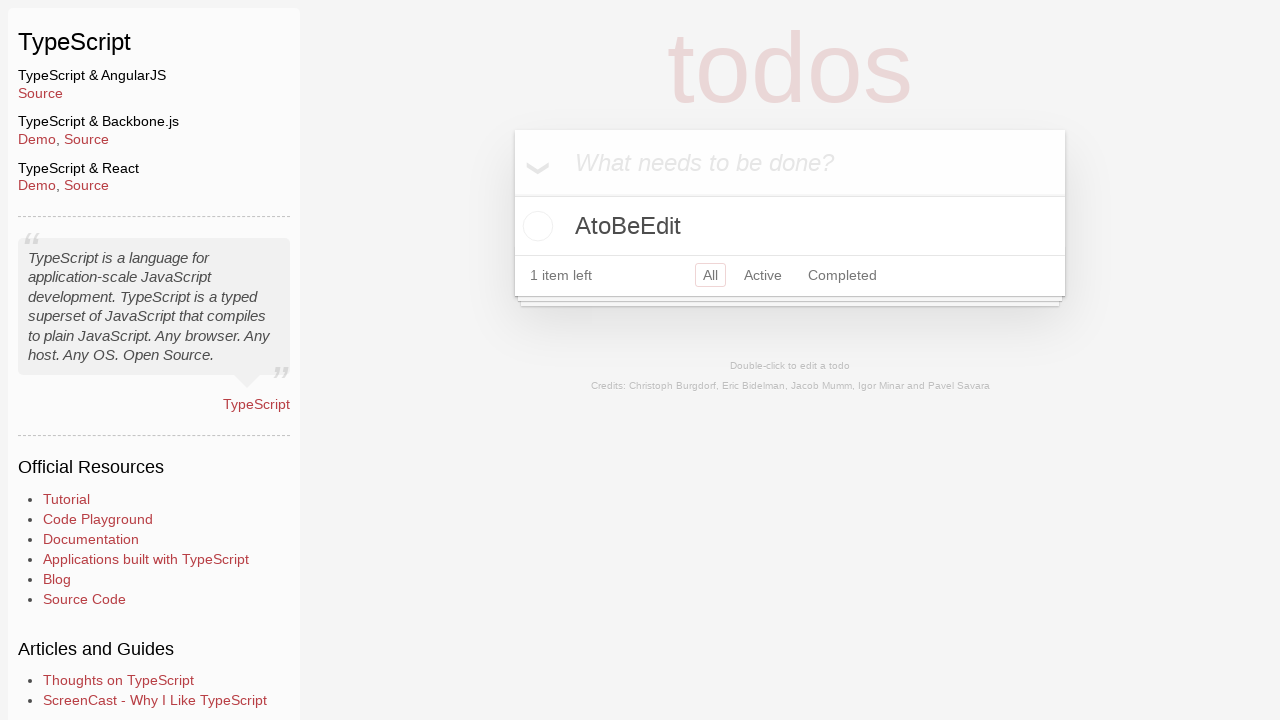

Clicked on Active view filter at (763, 275) on body > section > footer > ul > li:nth-child(2) > a
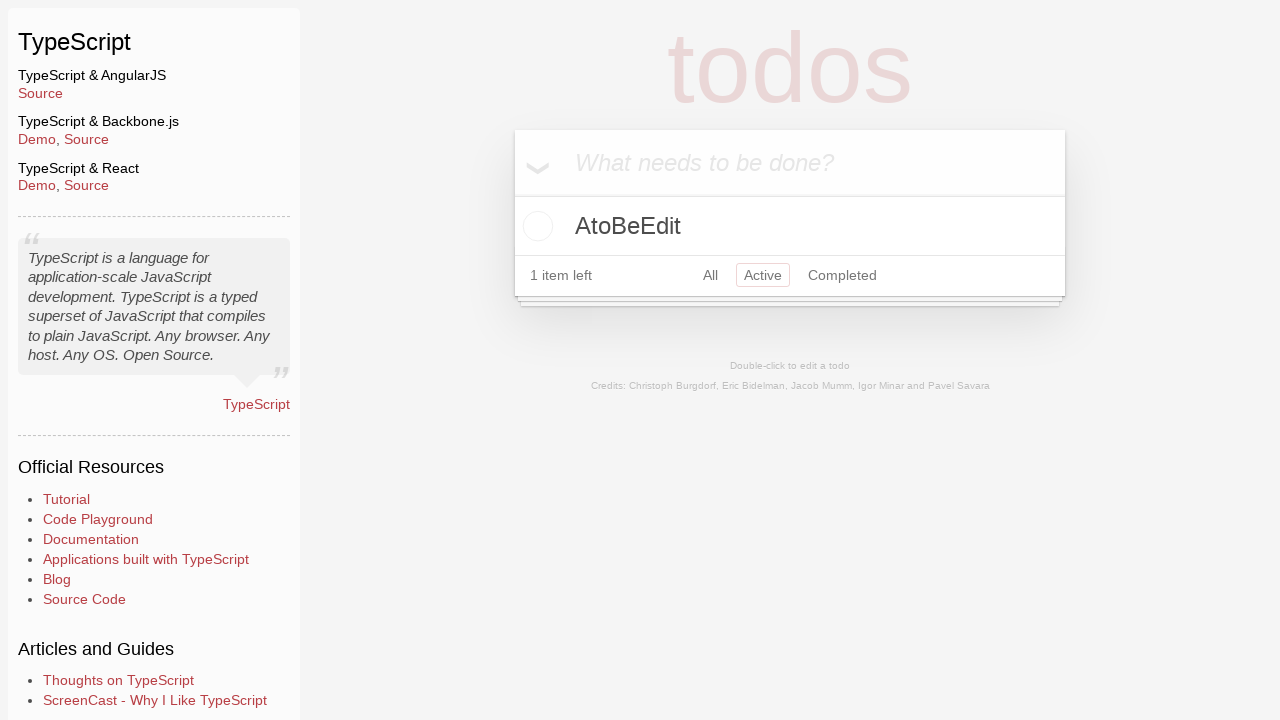

Double-clicked todo to enter edit mode at (790, 226) on body > section > section > ul > li > div > label
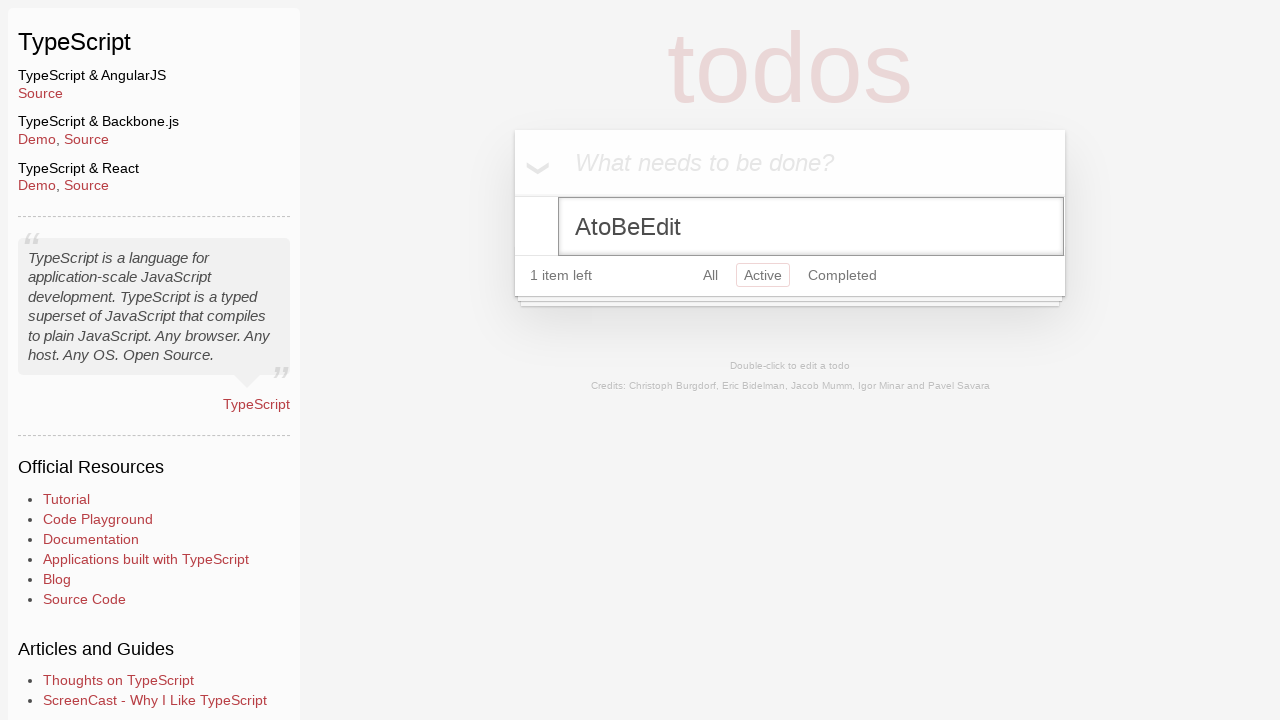

Typed 'demo' as new todo text
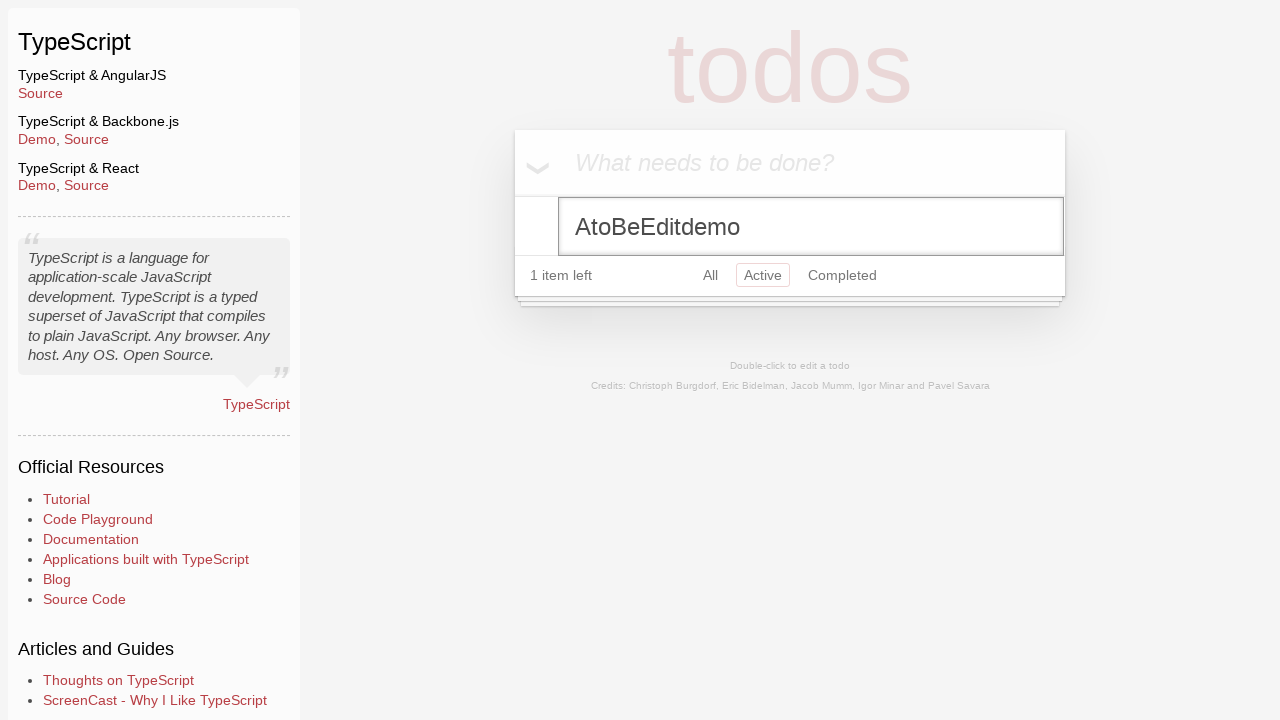

Pressed Escape to cancel the edit operation
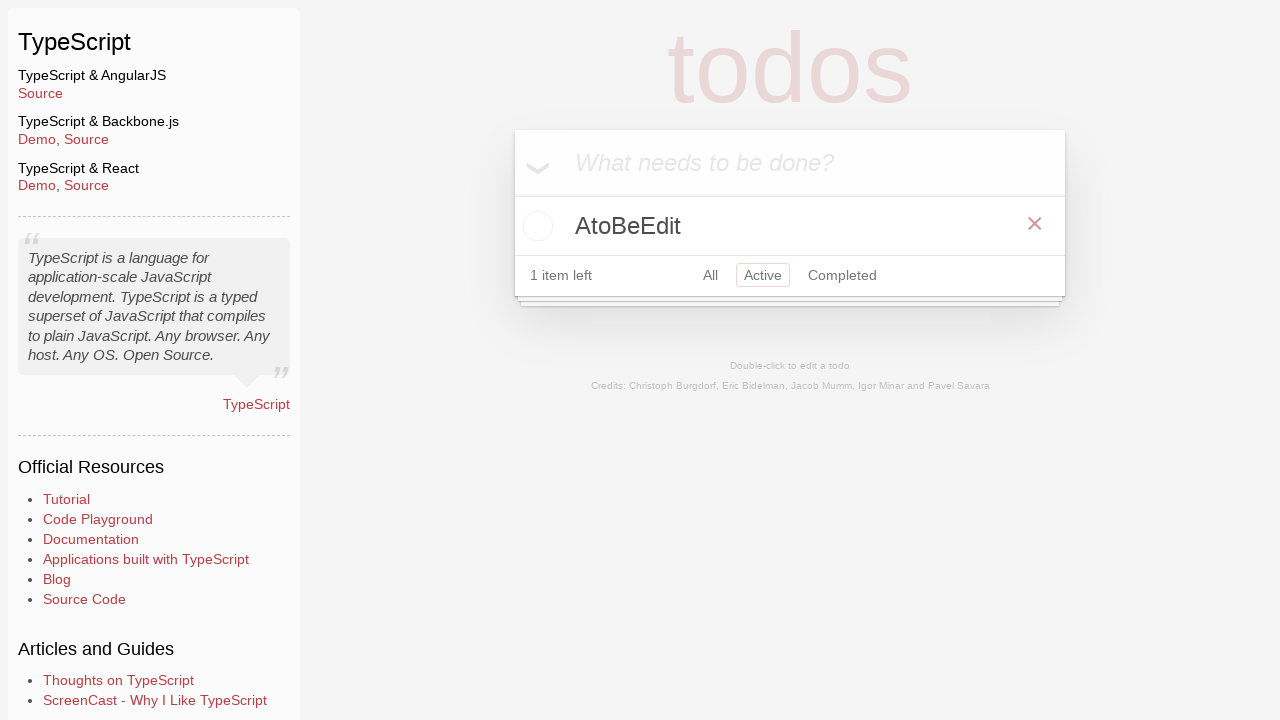

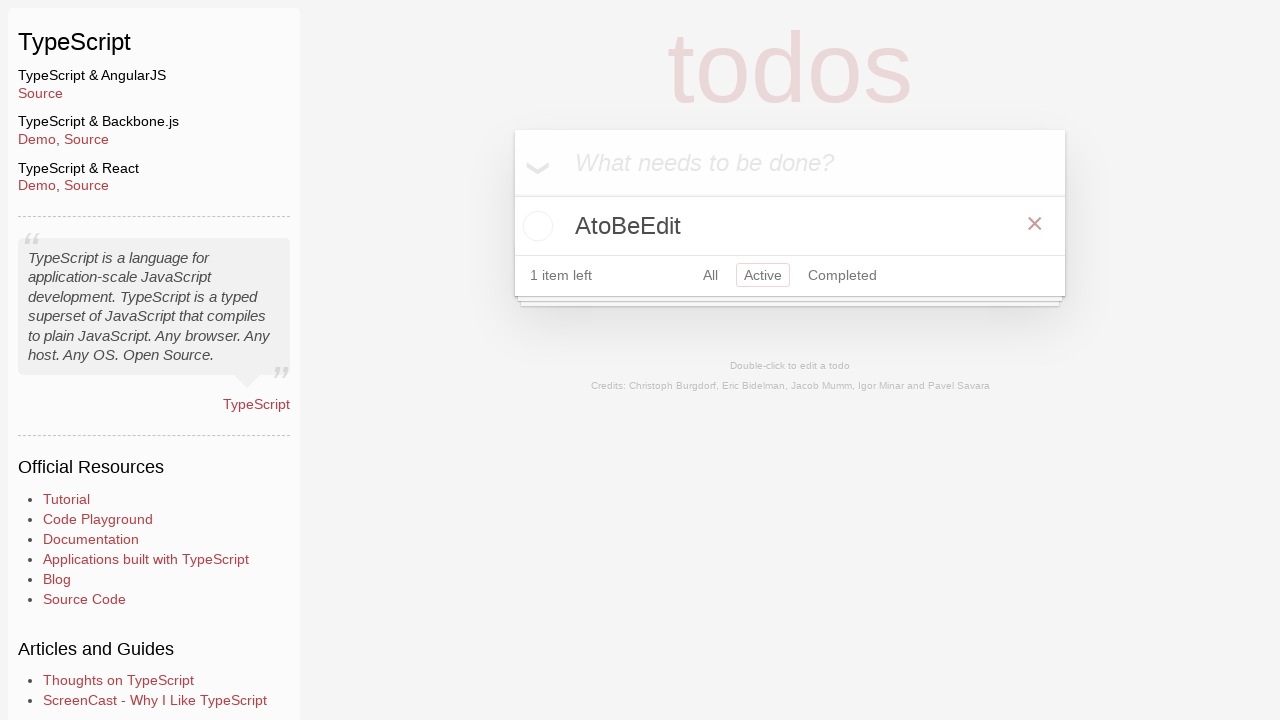